Tests alert handling by interacting with prompt alerts, entering text, and accepting or dismissing them

Starting URL: https://demoqa.com/alerts

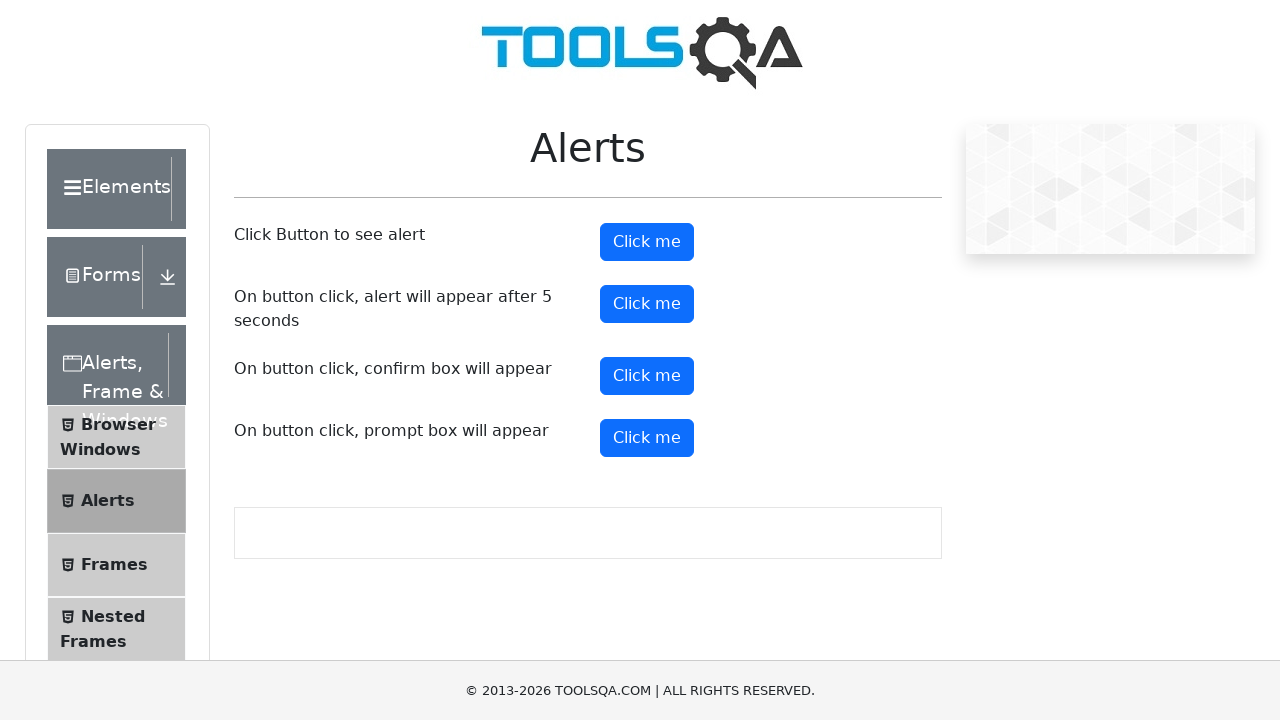

Reloaded the alerts page
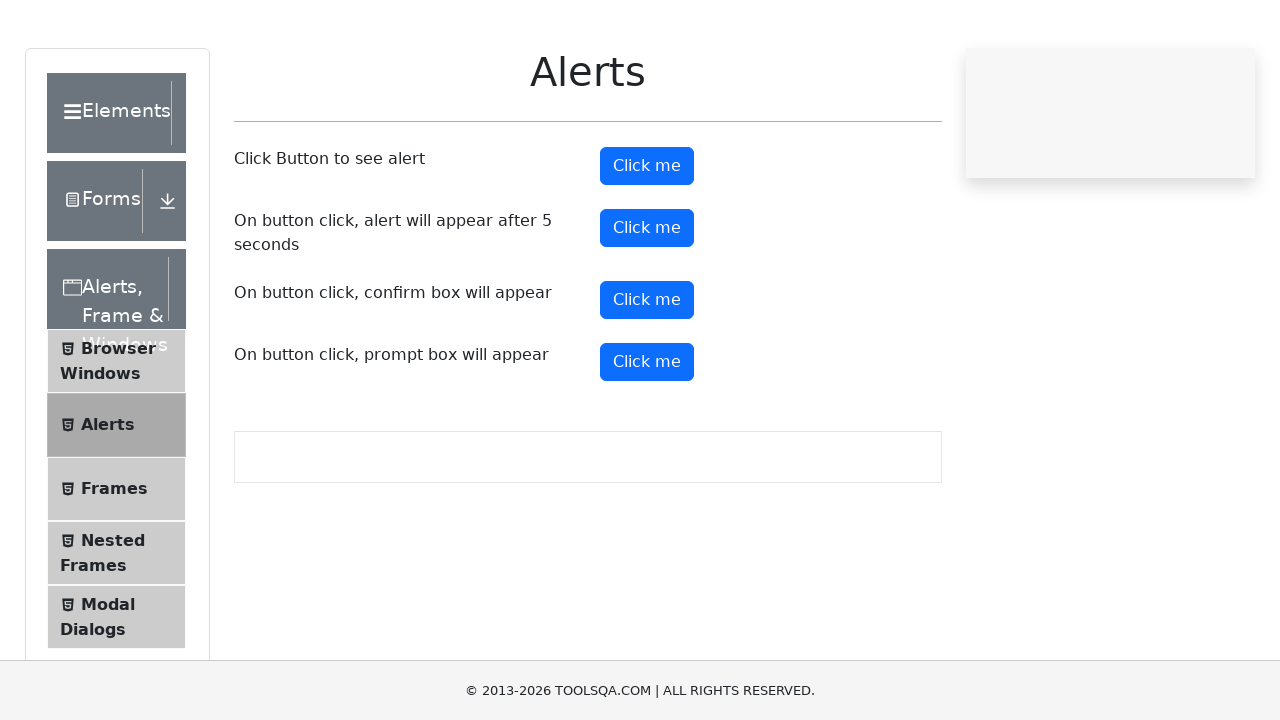

Set up dialog handler to accept with 'Prohi' text
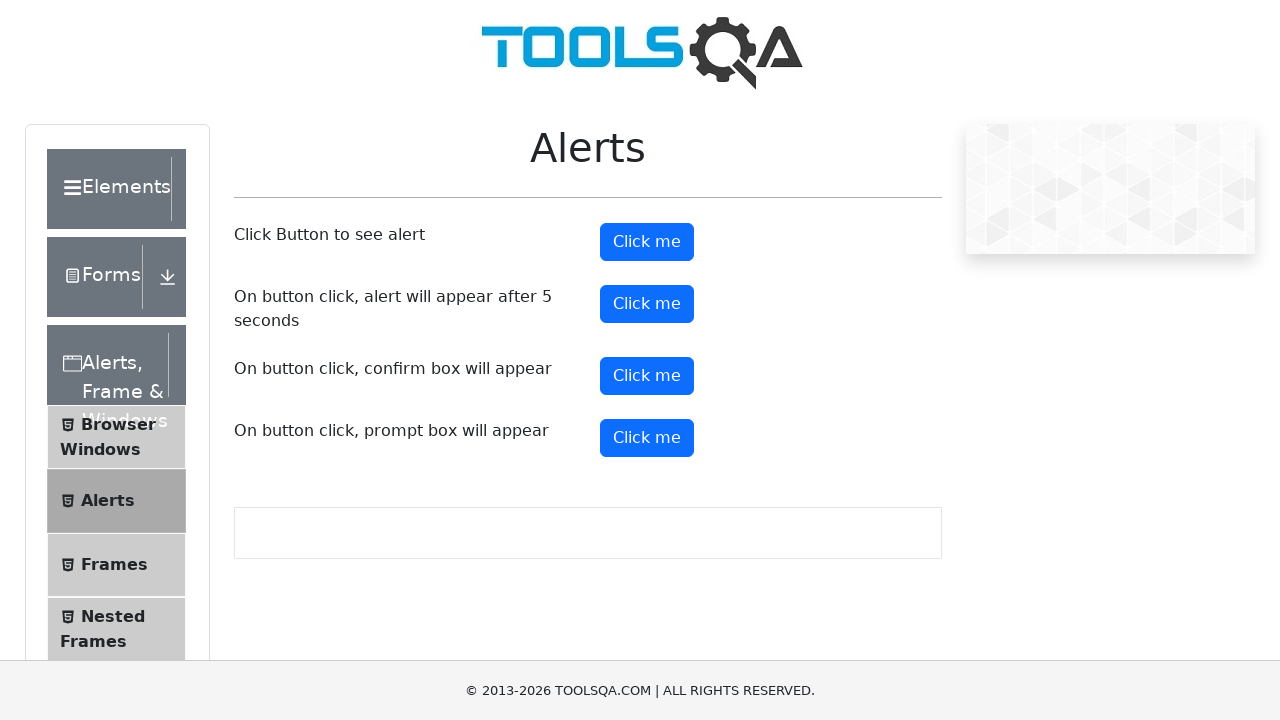

Clicked prompt button to trigger first alert at (647, 438) on button#promtButton
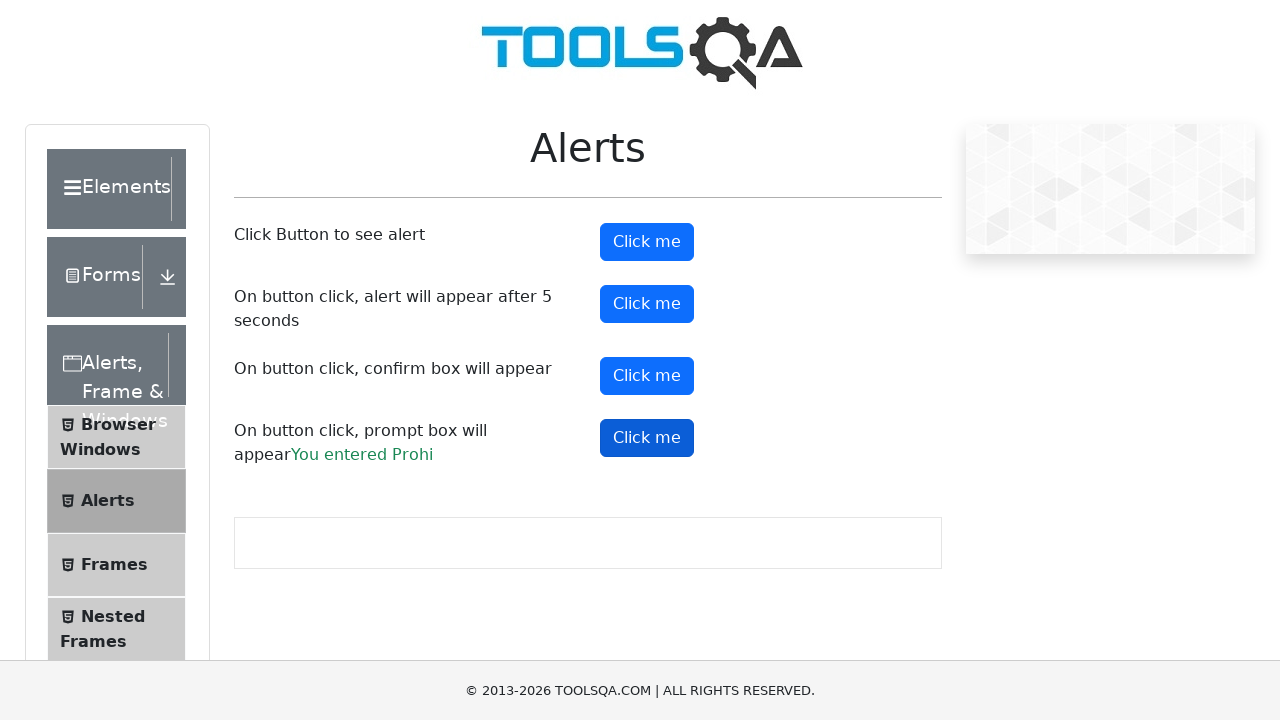

Set up dialog handler to dismiss alert
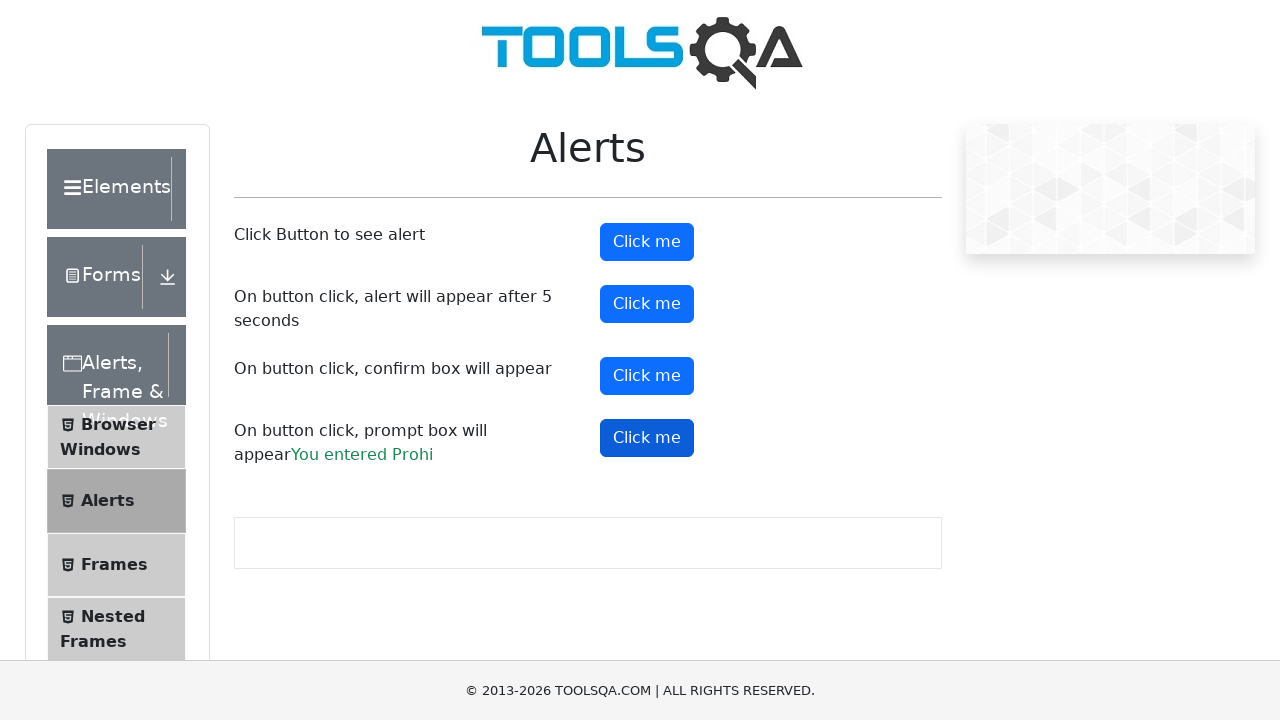

Clicked prompt button to trigger second alert at (647, 438) on button#promtButton
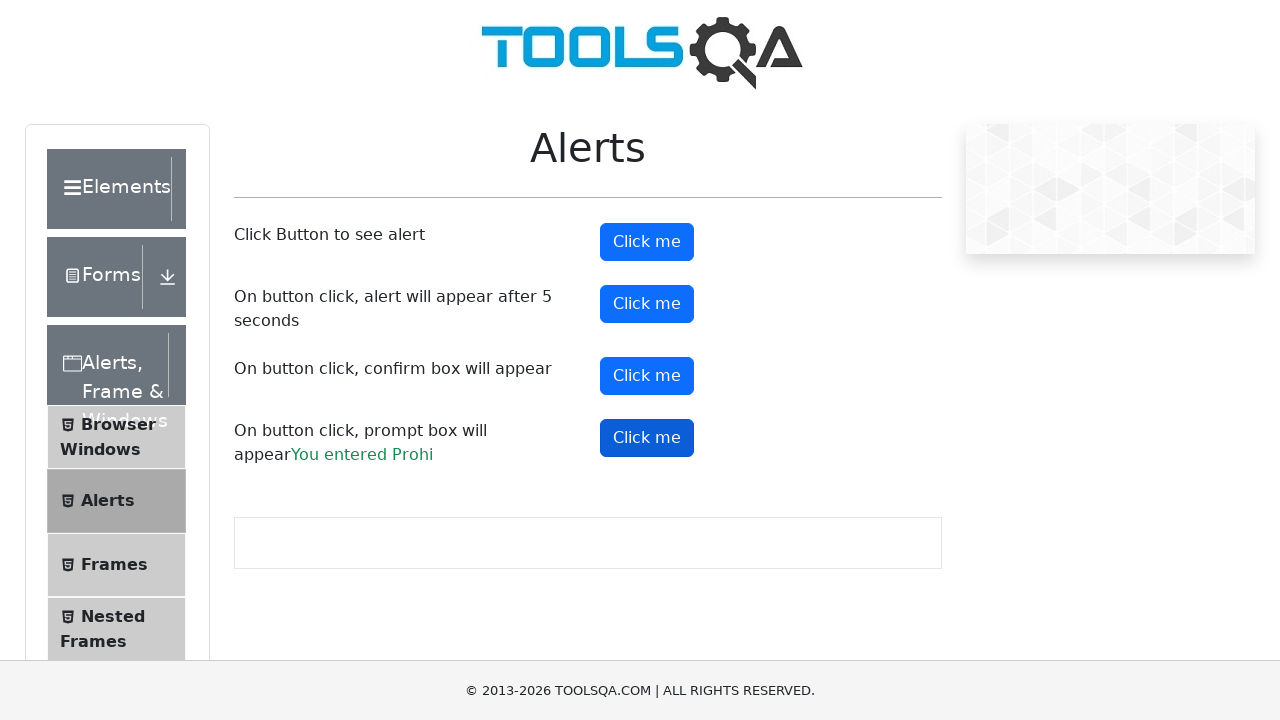

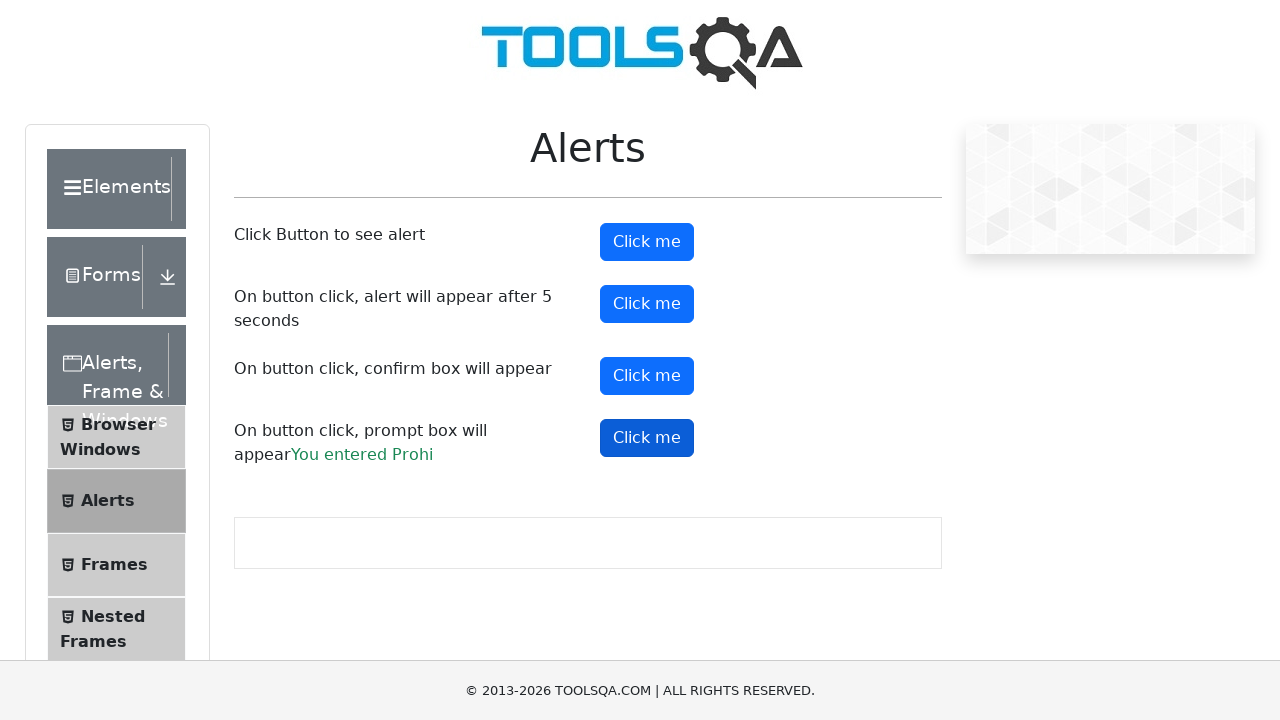